Tests appending text to an existing input field value by focusing, moving to end, and typing additional text

Starting URL: https://letcode.in/edit

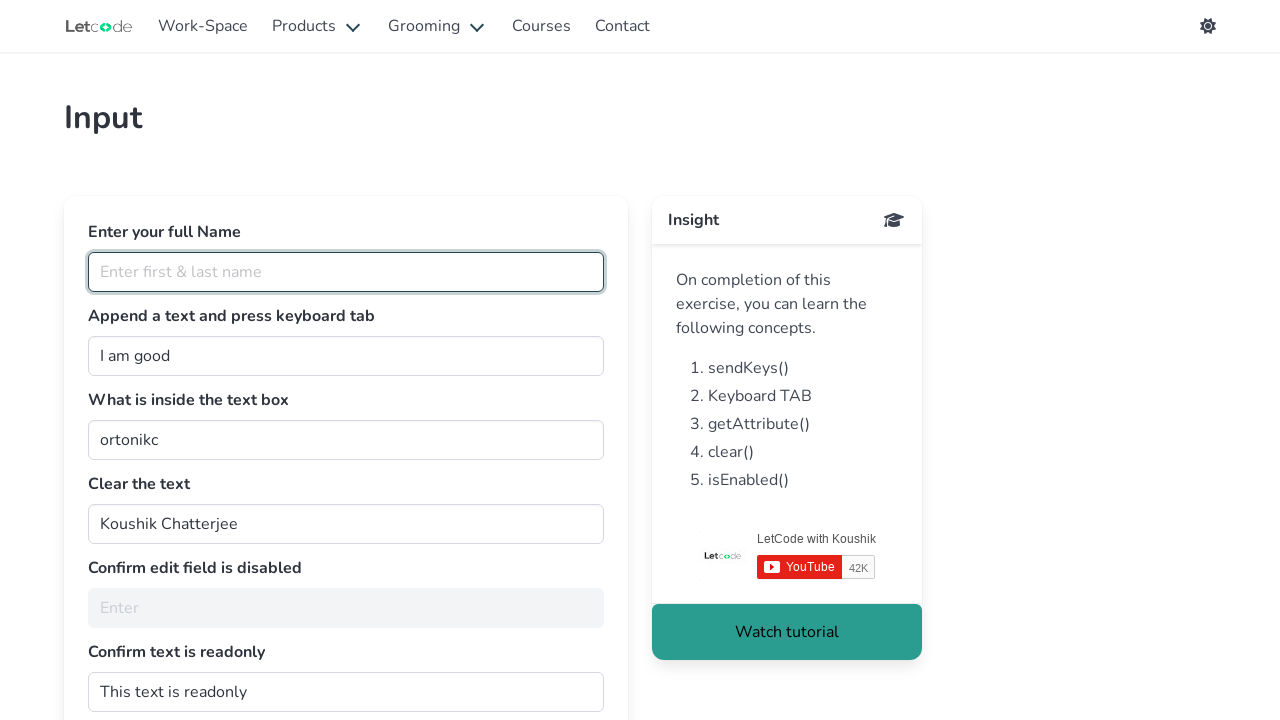

Focused on the join input field on xpath=//input[@id='join']
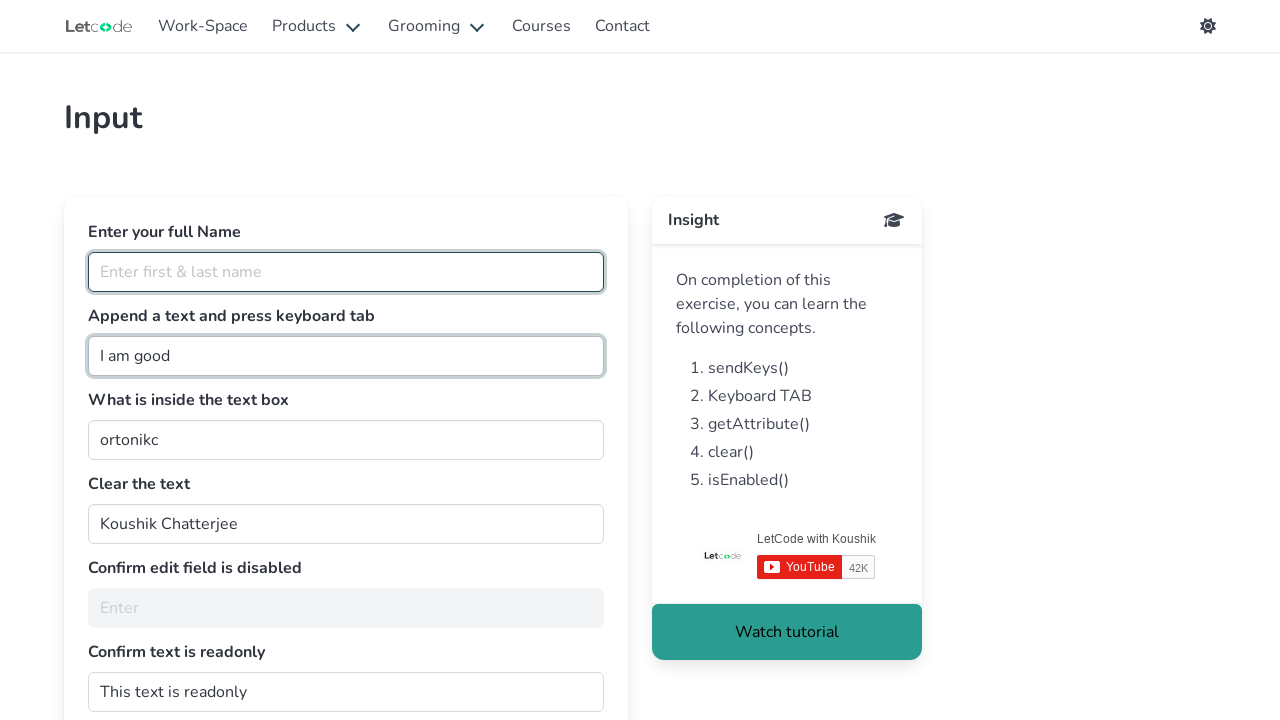

Moved cursor to end of input field text
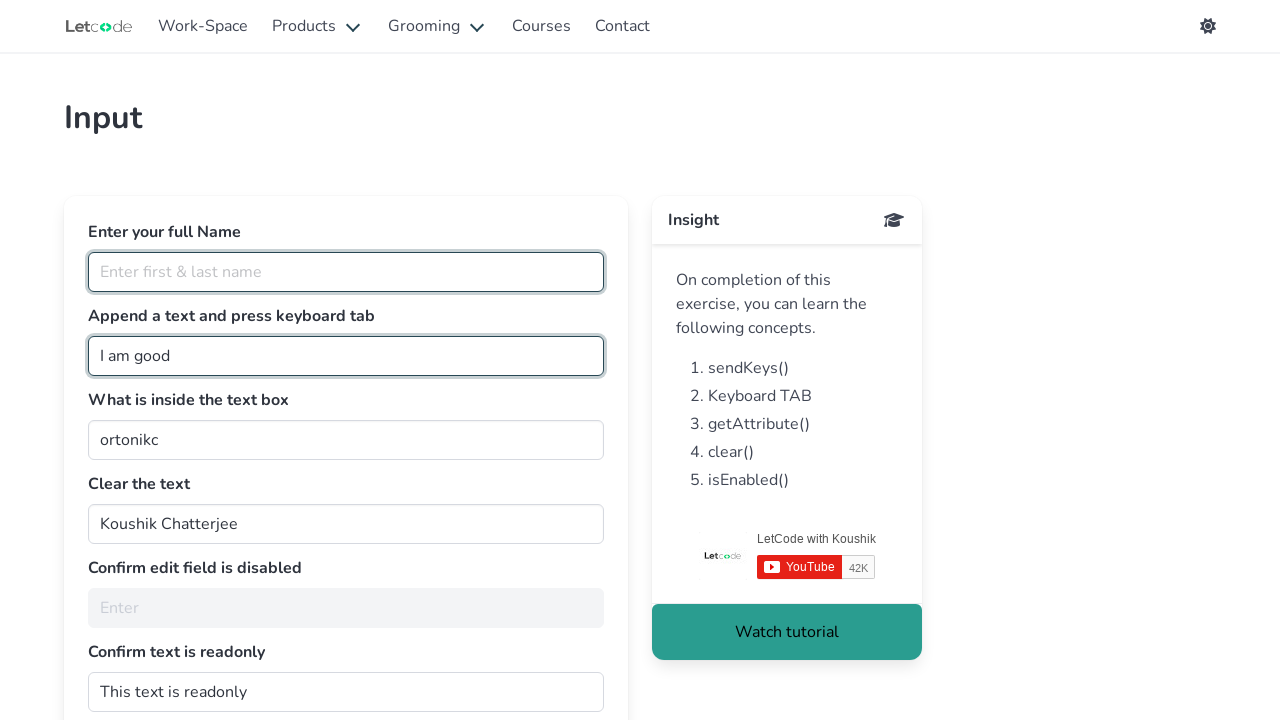

Appended ' human' text to the input field on xpath=//input[@id='join']
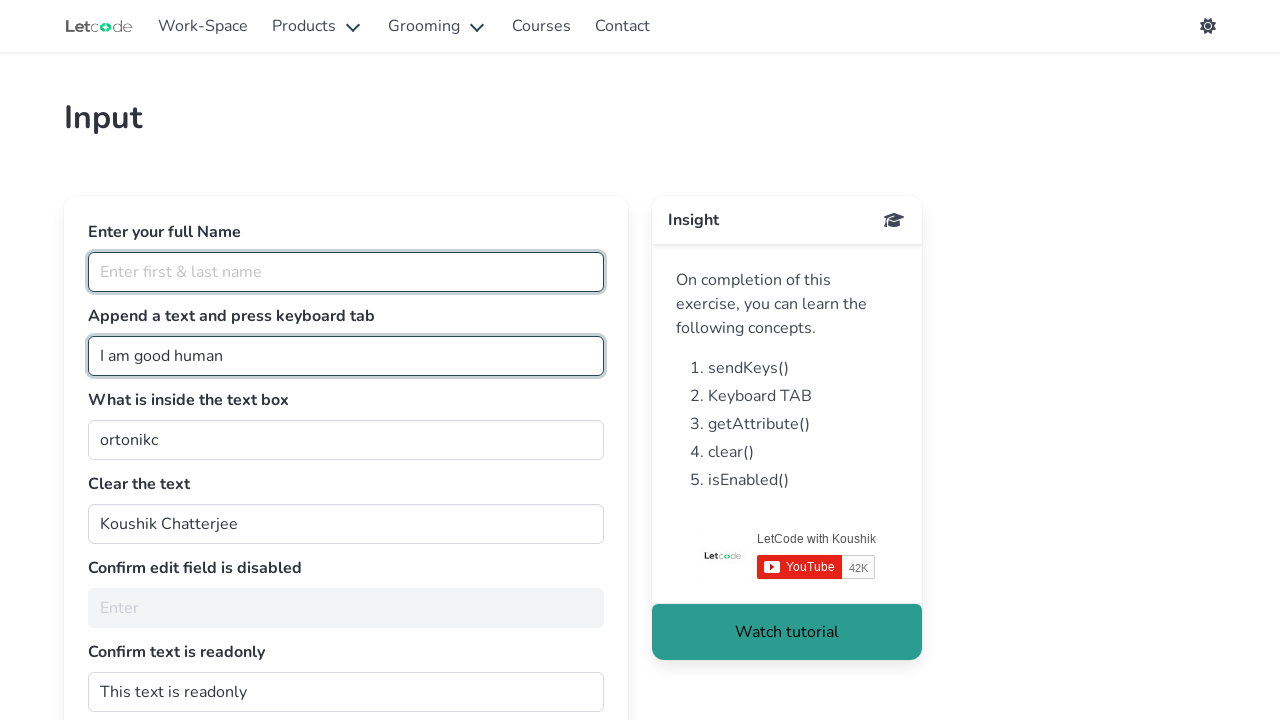

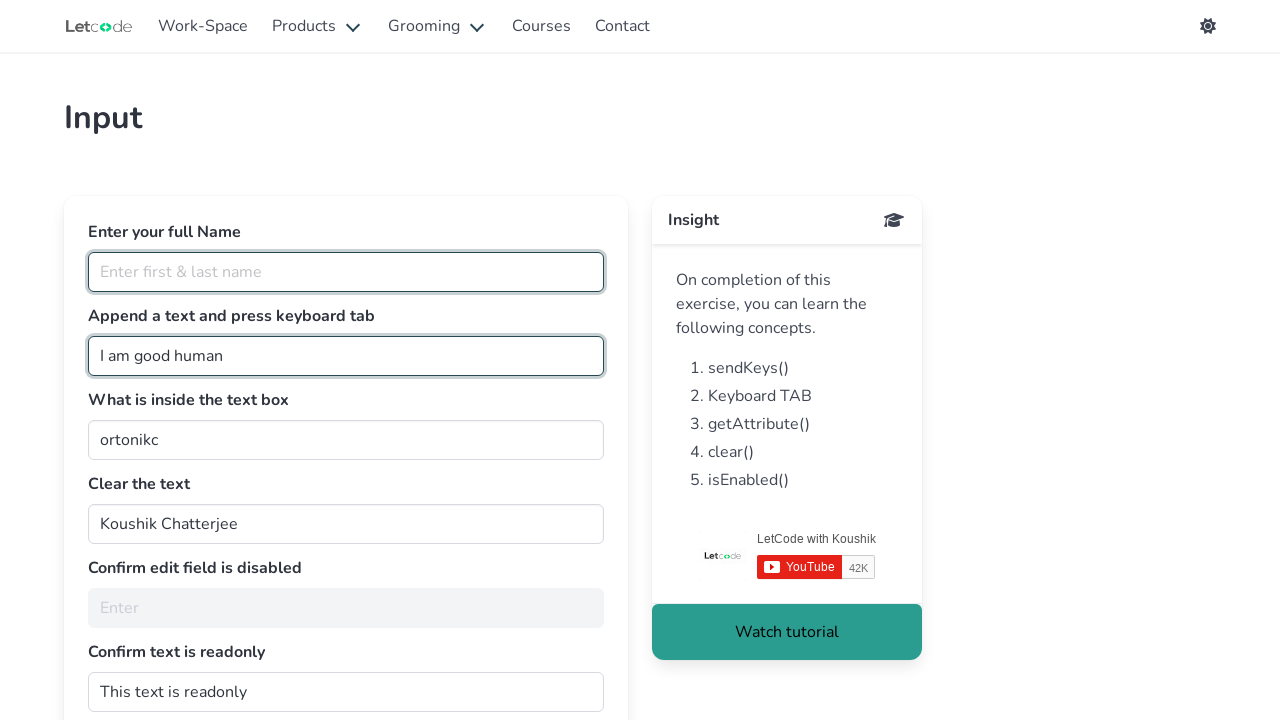